Tests that edits are cancelled when pressing Escape

Starting URL: https://todo-app.serenity-js.org/#/

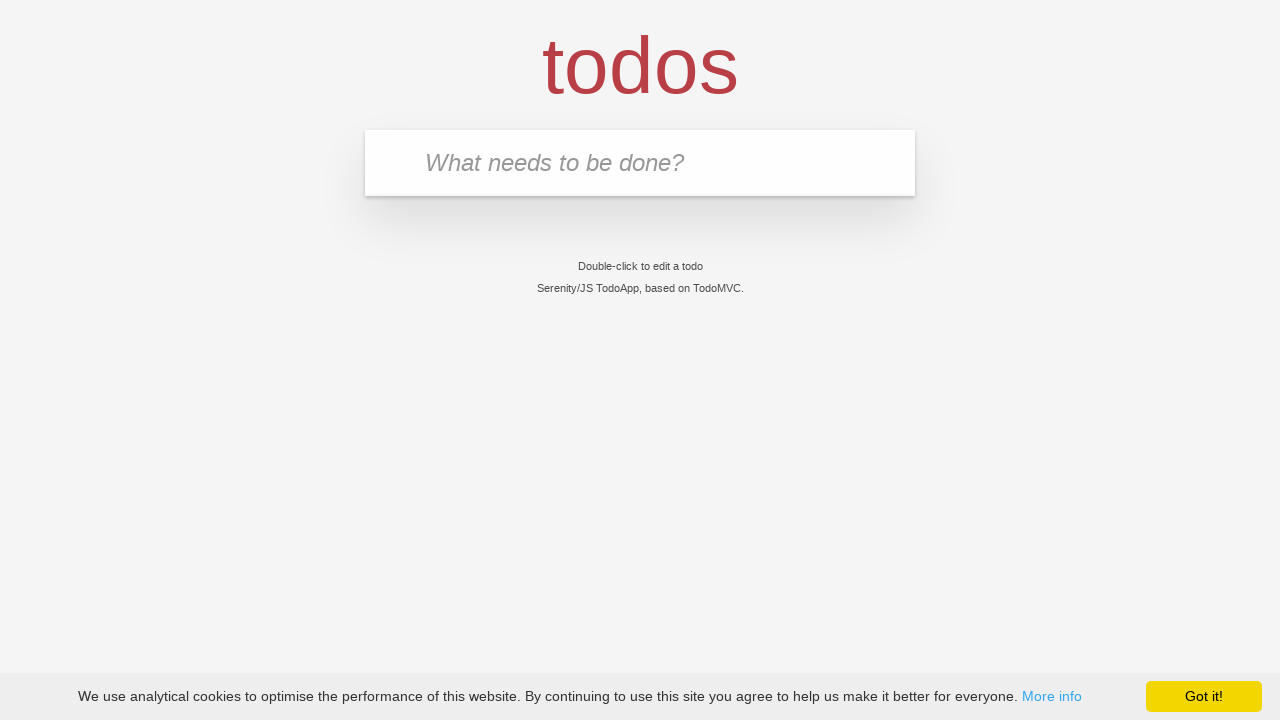

Filled new todo input with 'buy some cheese' on .new-todo
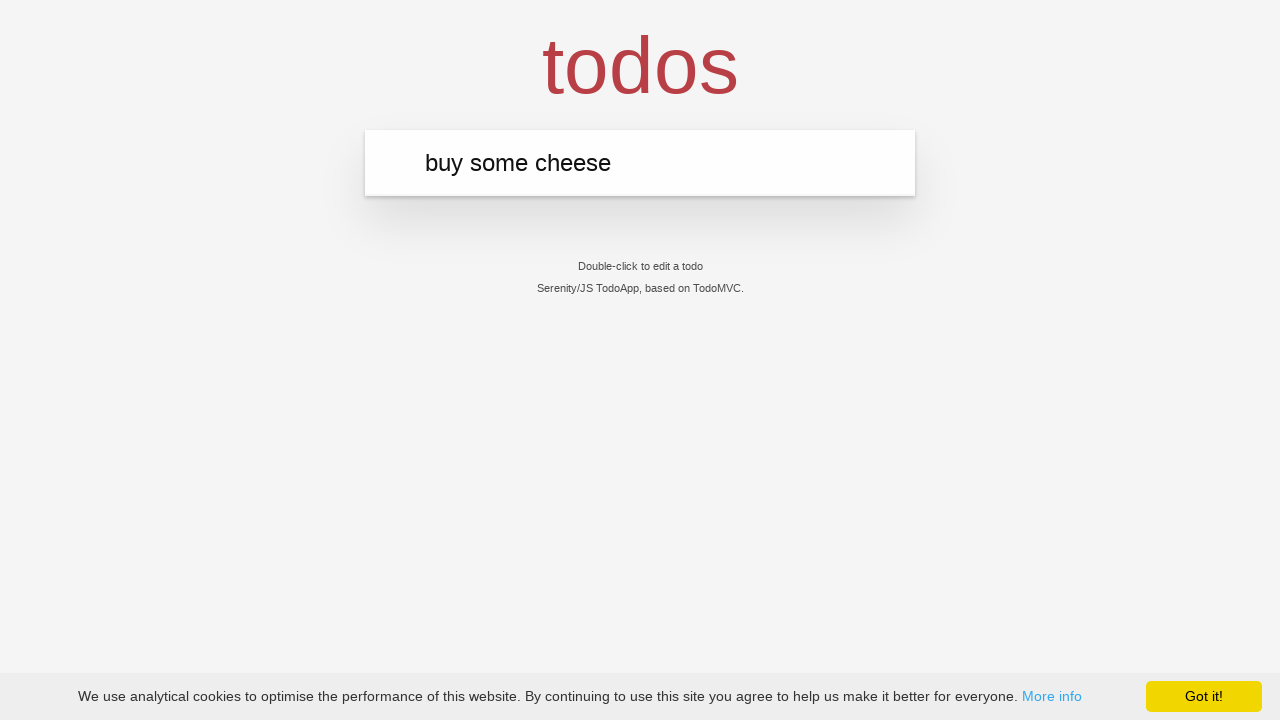

Pressed Enter to create first todo on .new-todo
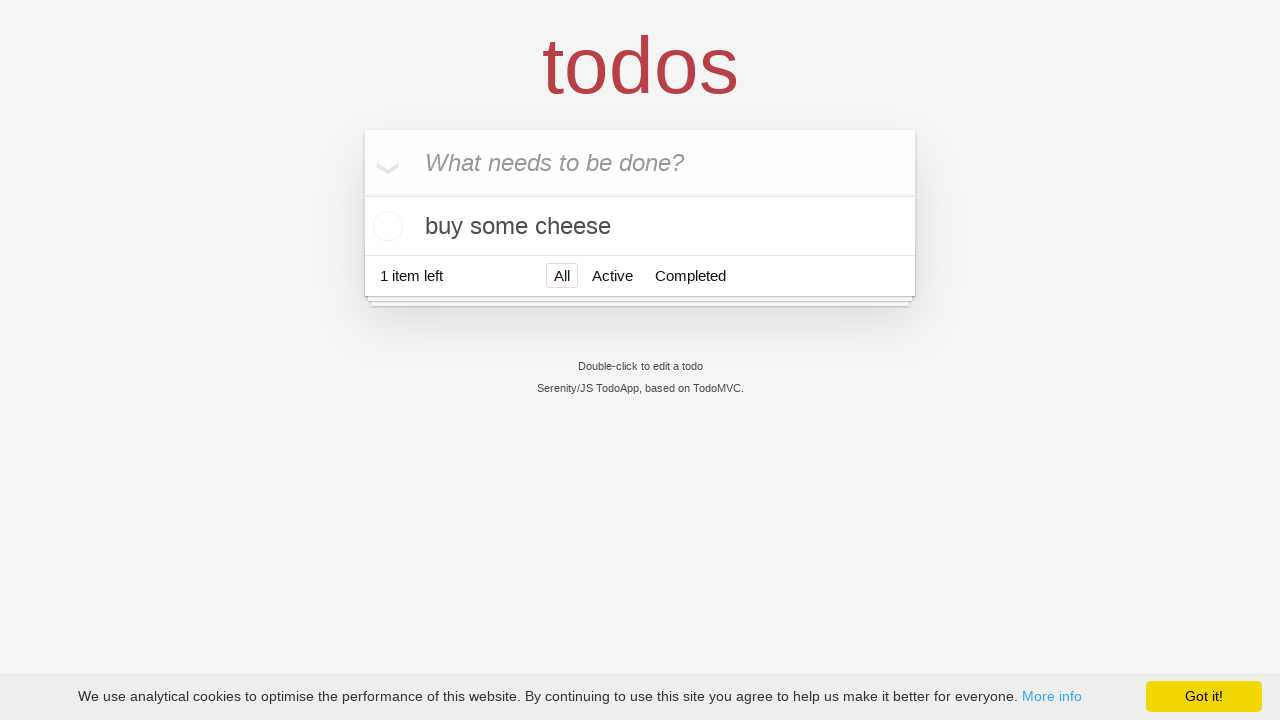

Filled new todo input with 'feed the cat' on .new-todo
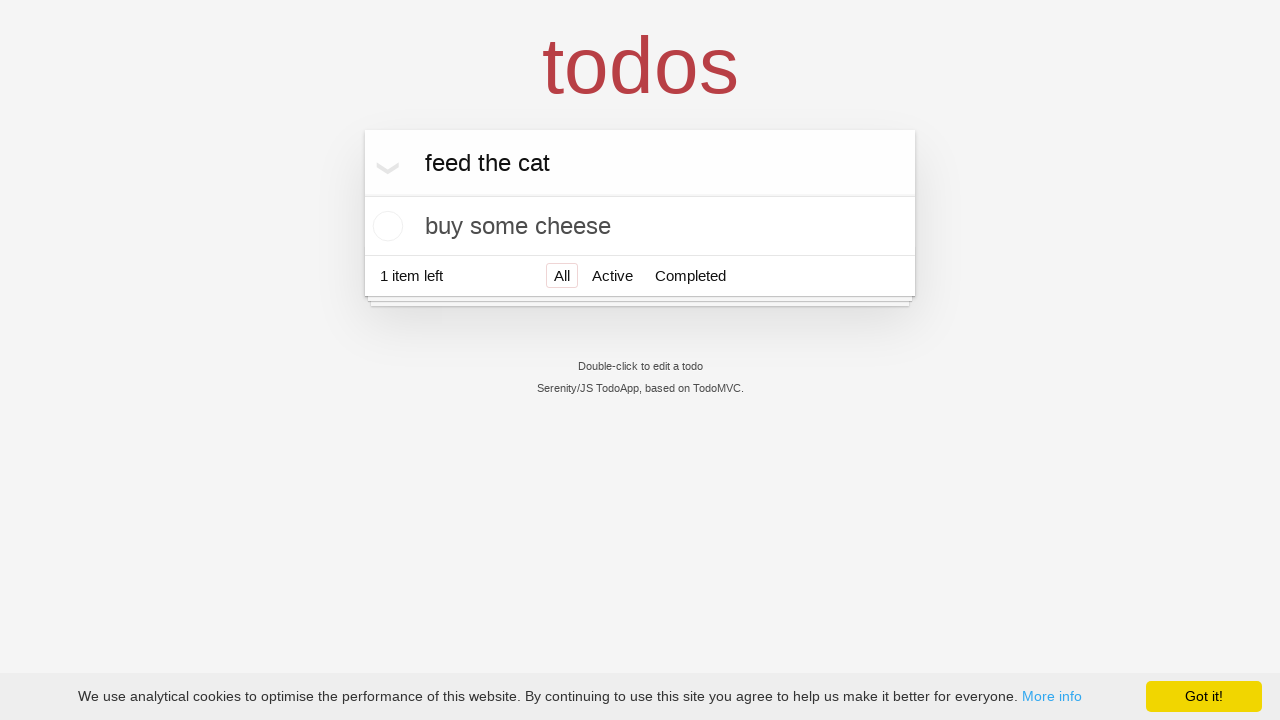

Pressed Enter to create second todo on .new-todo
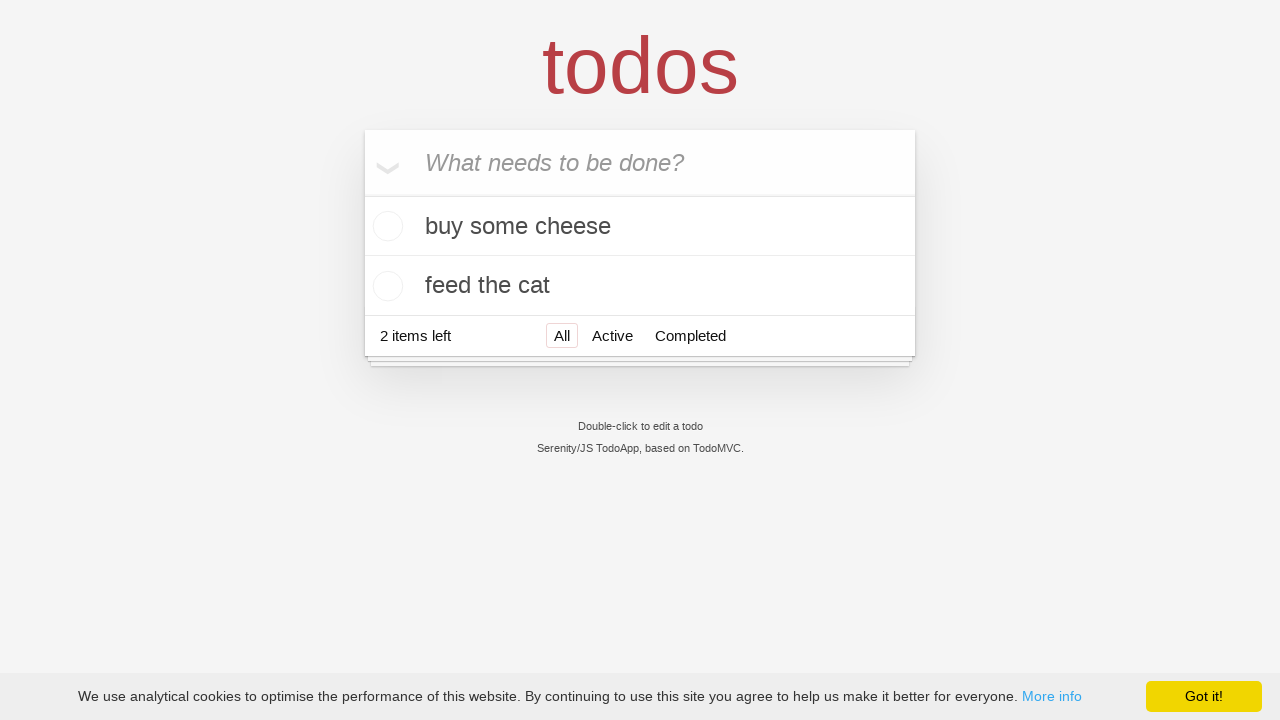

Filled new todo input with 'book a doctors appointment' on .new-todo
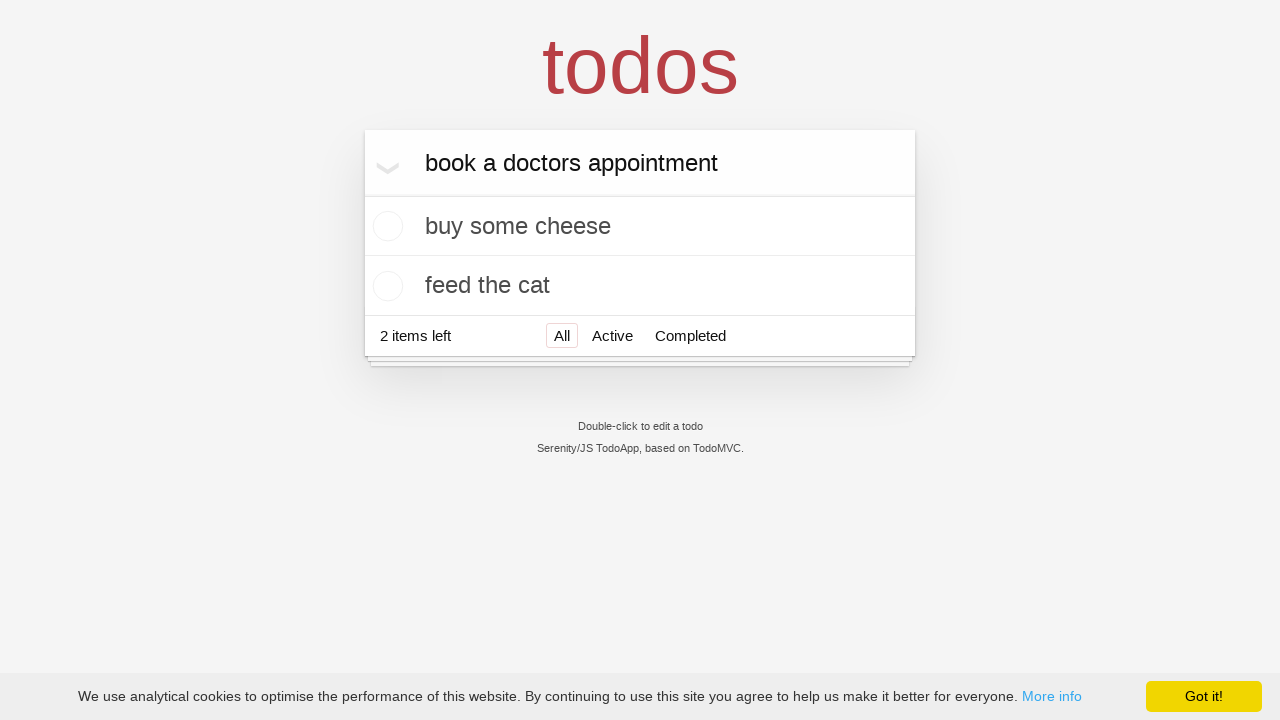

Pressed Enter to create third todo on .new-todo
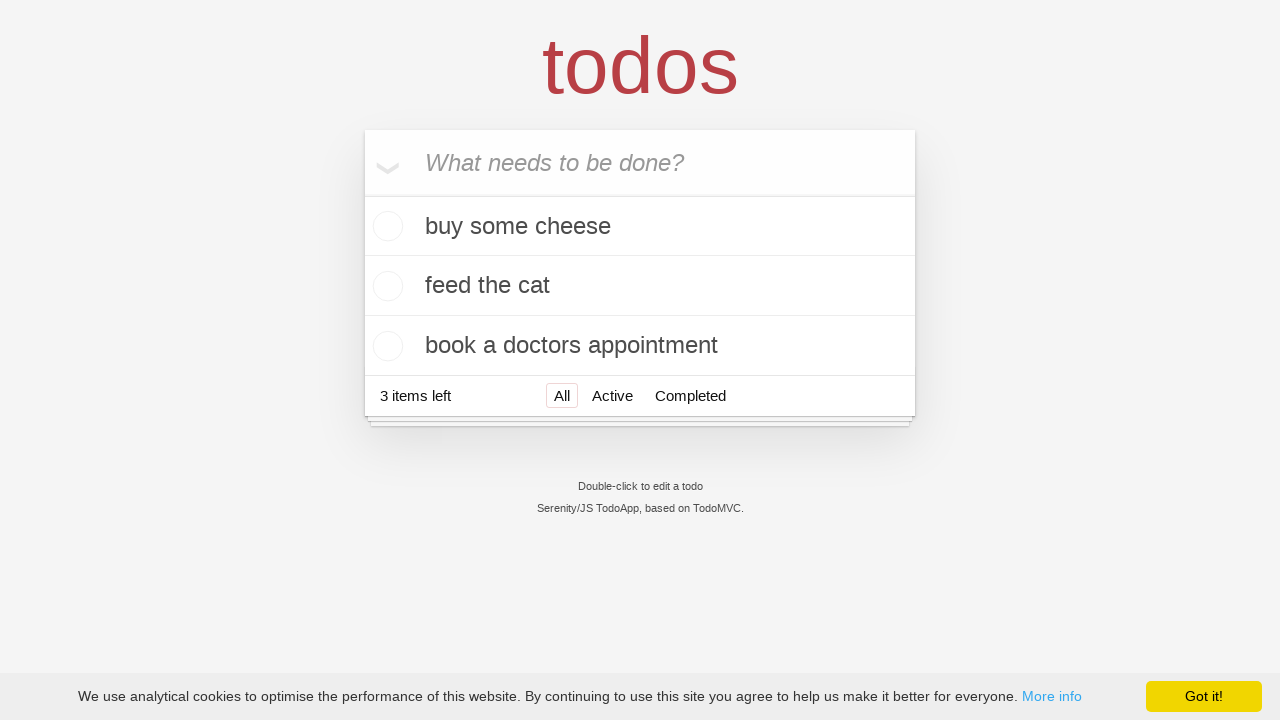

Waited for all three todos to load in the list
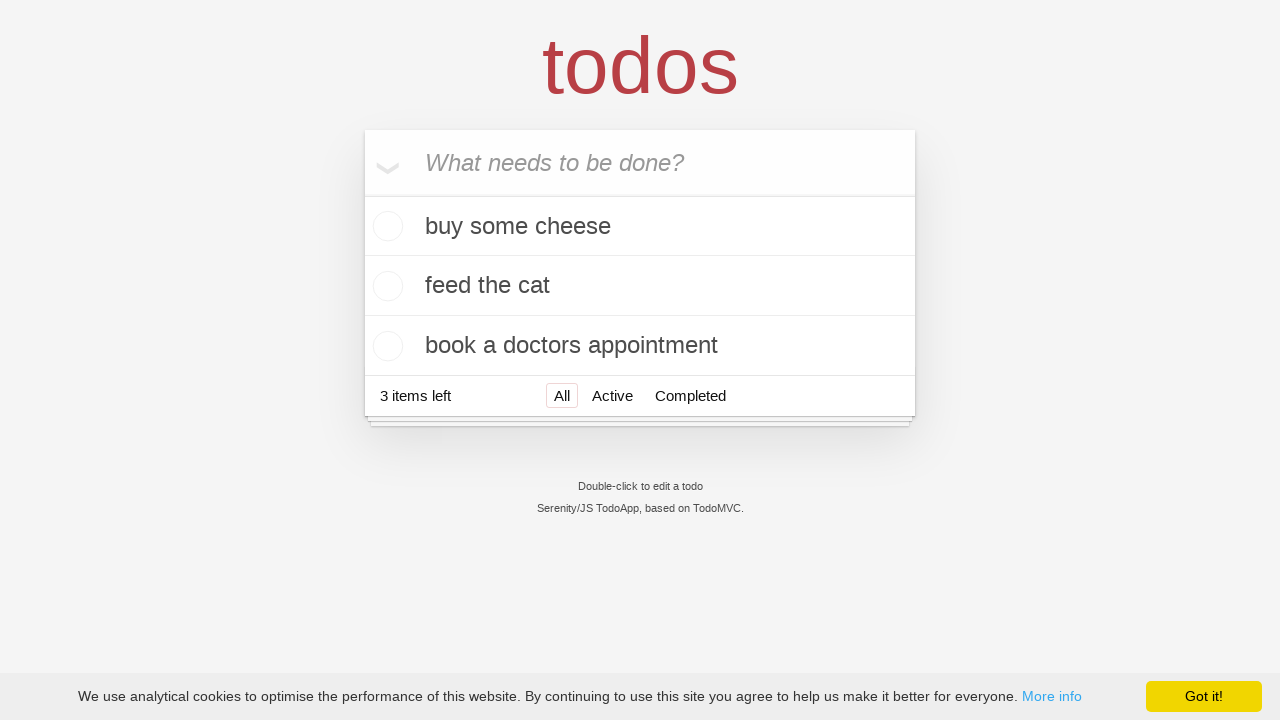

Double-clicked second todo to enter edit mode at (640, 286) on .todo-list li >> nth=1
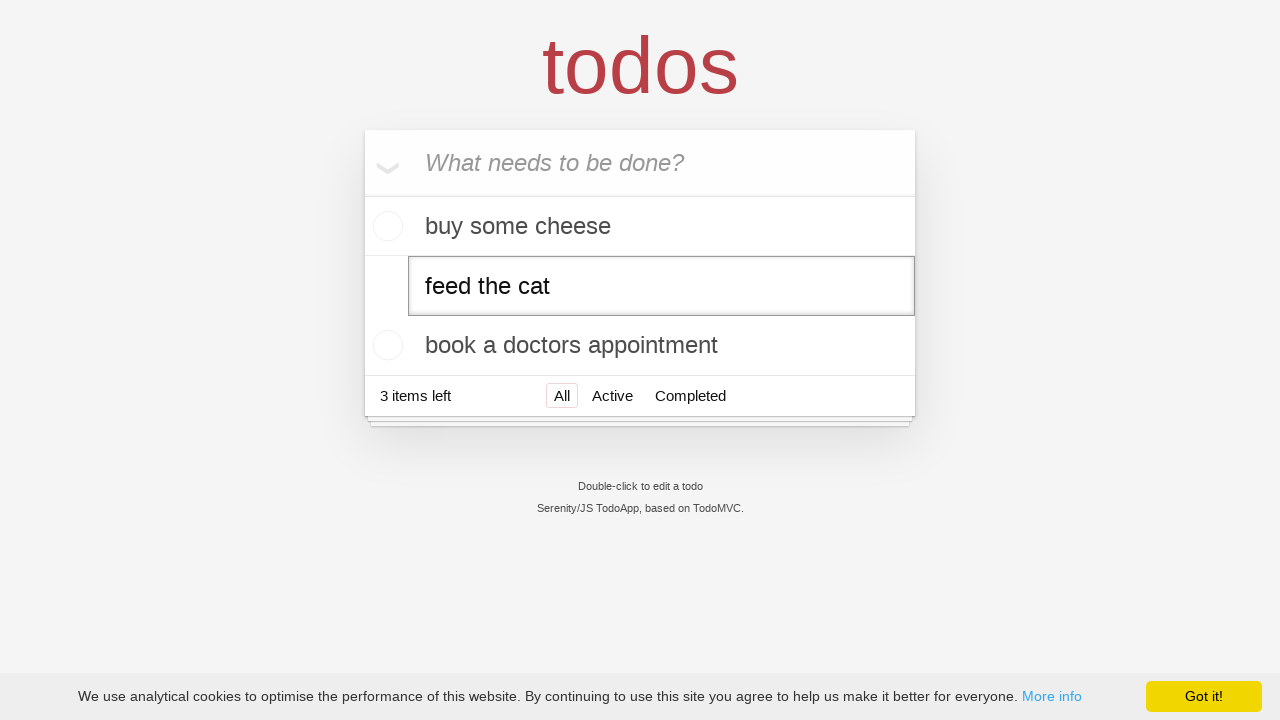

Pressed Escape to cancel the edit on .todo-list li >> nth=1 >> .edit
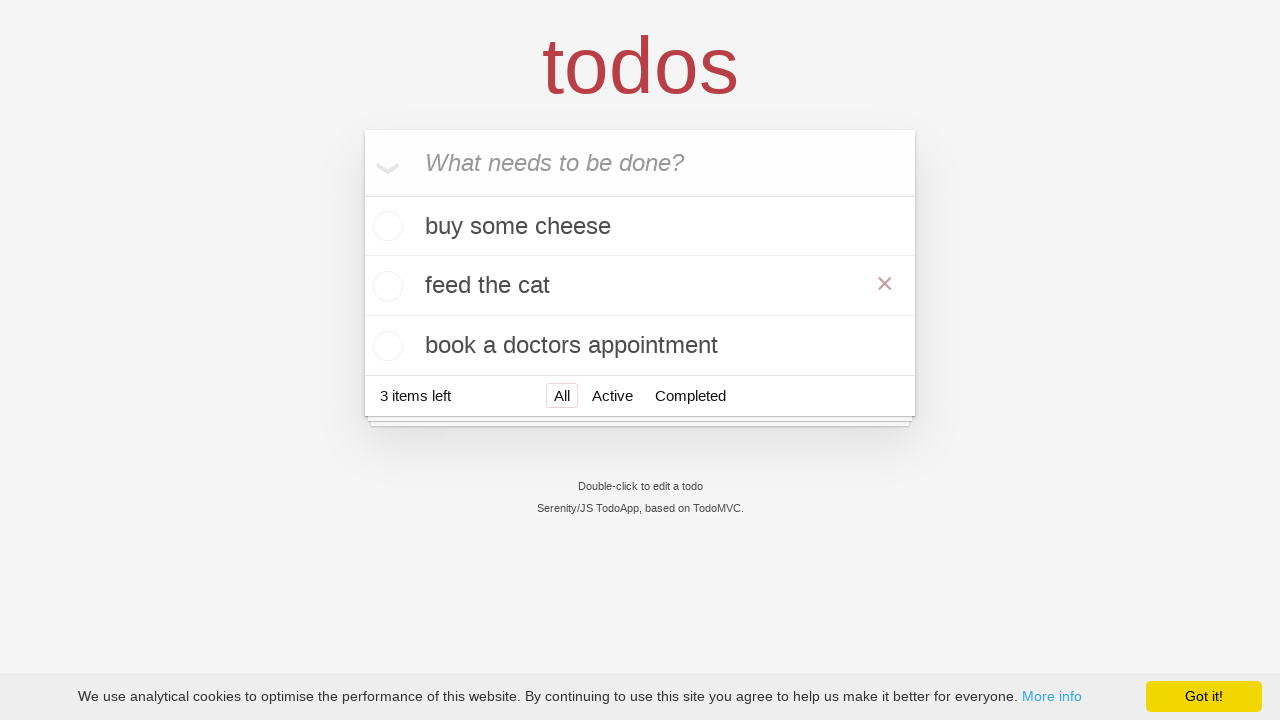

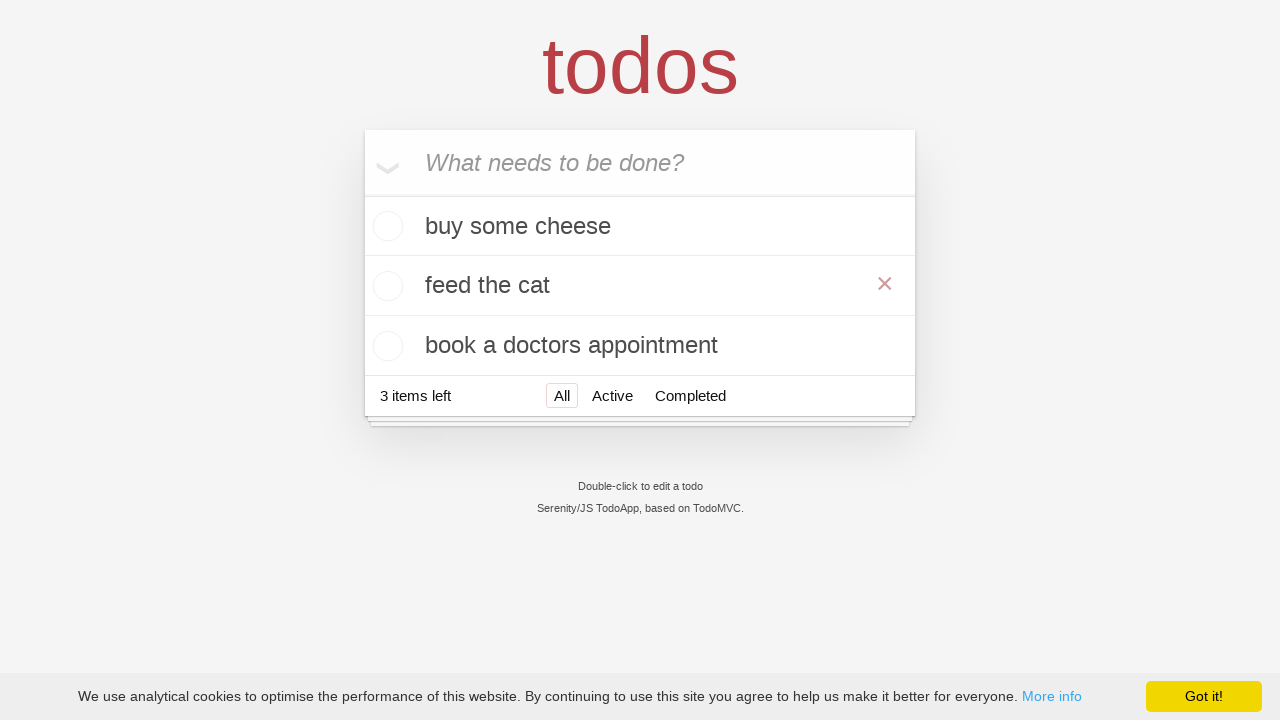